Tests clicking the Docs tab on Hugging Face homepage to navigate to the documentation

Starting URL: https://huggingface.co/

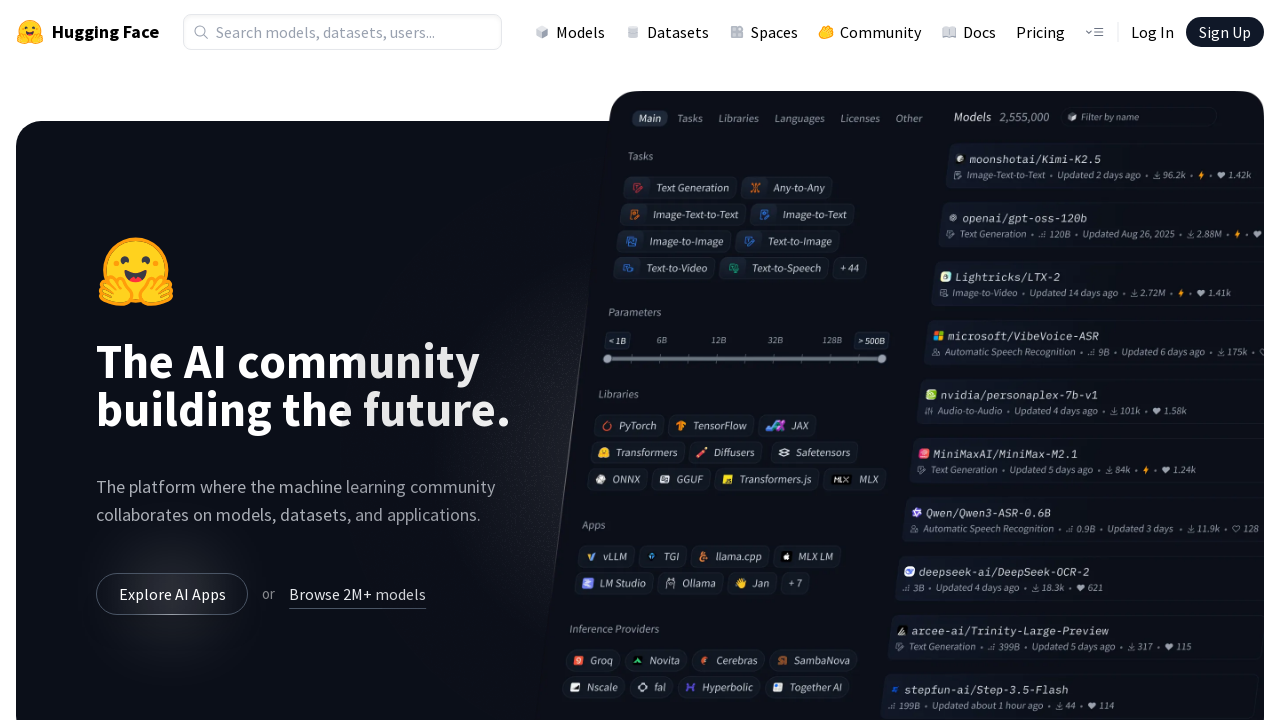

Clicked the Docs tab in the navigation at (968, 32) on a[href='/docs']
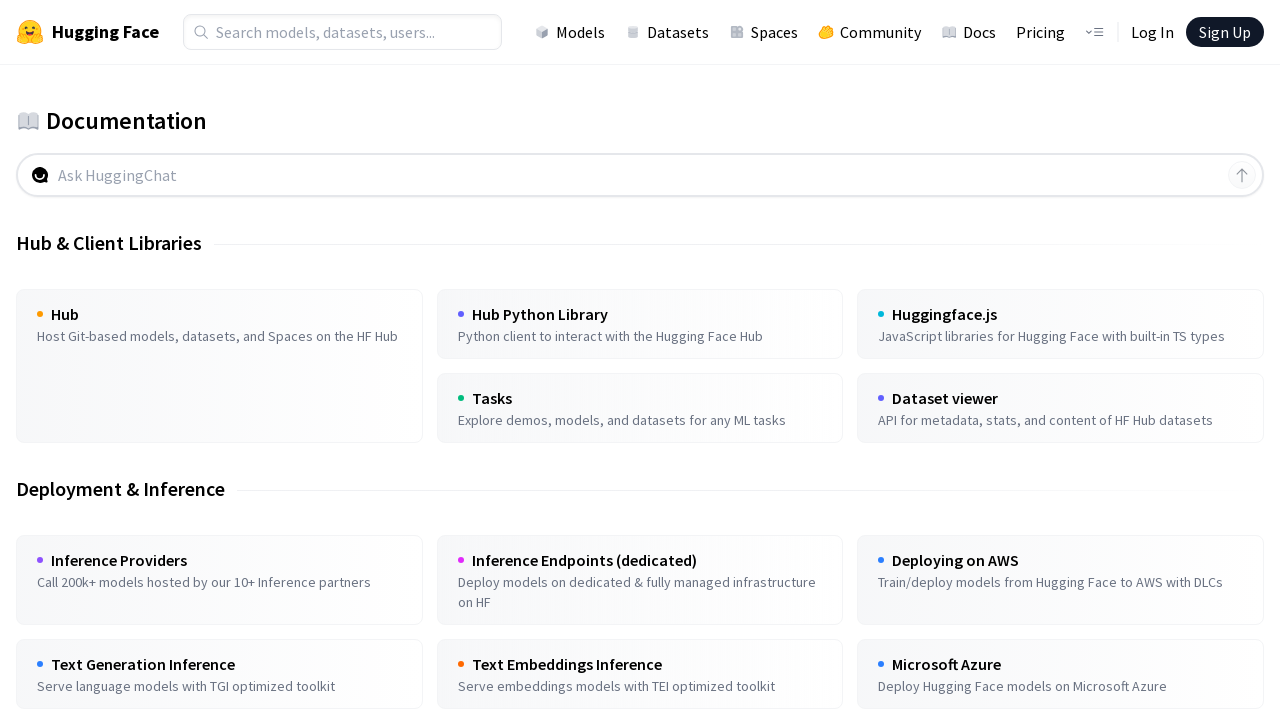

Docs page loaded successfully
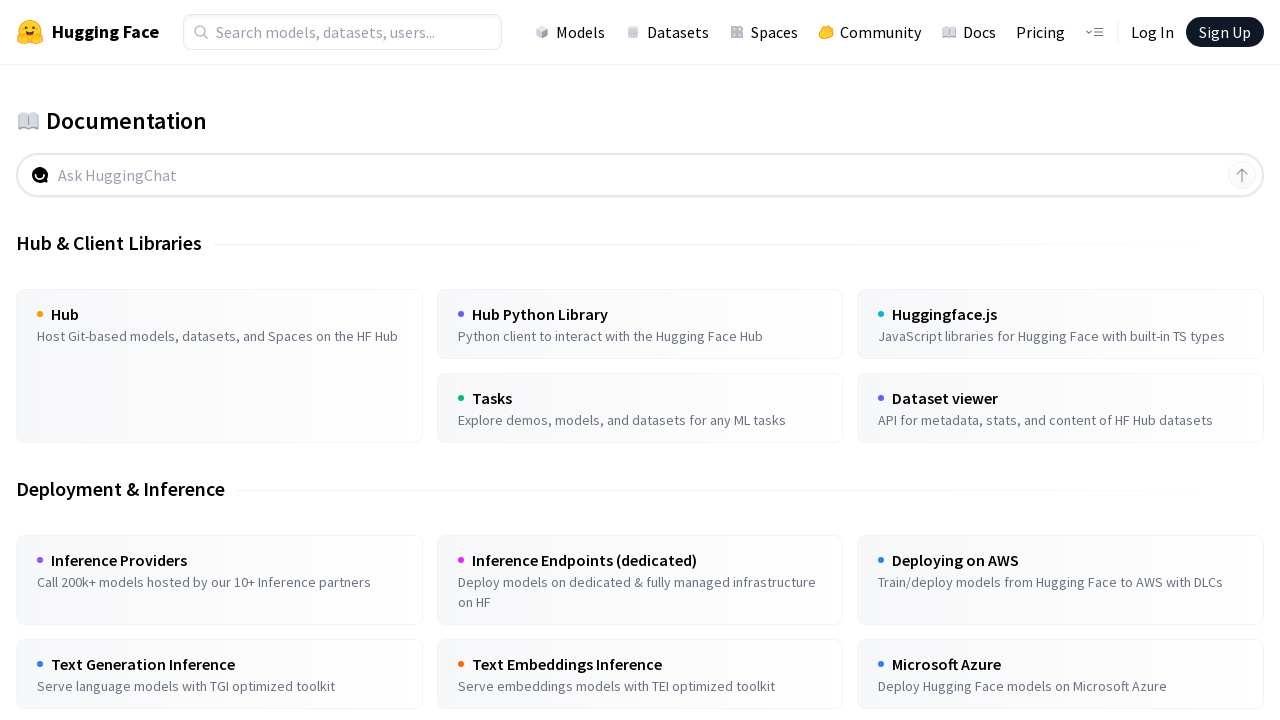

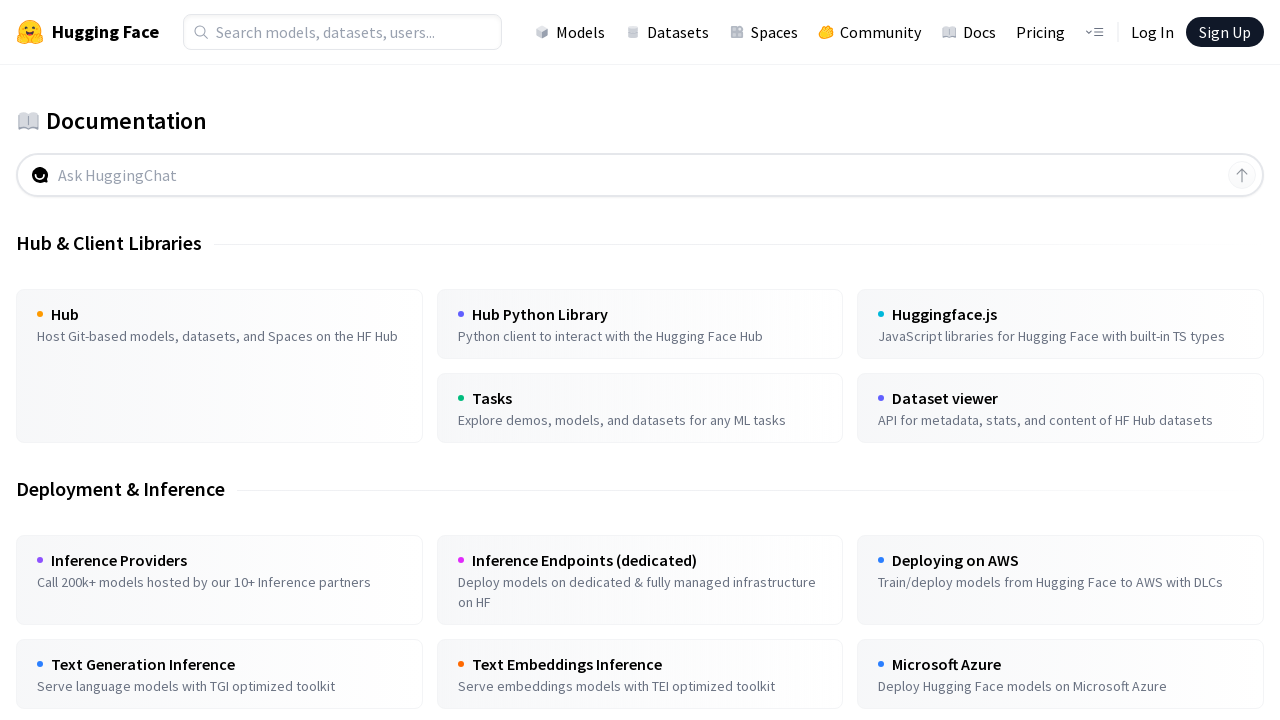